Tests marking all todo items as completed using the toggle all checkbox

Starting URL: https://demo.playwright.dev/todomvc

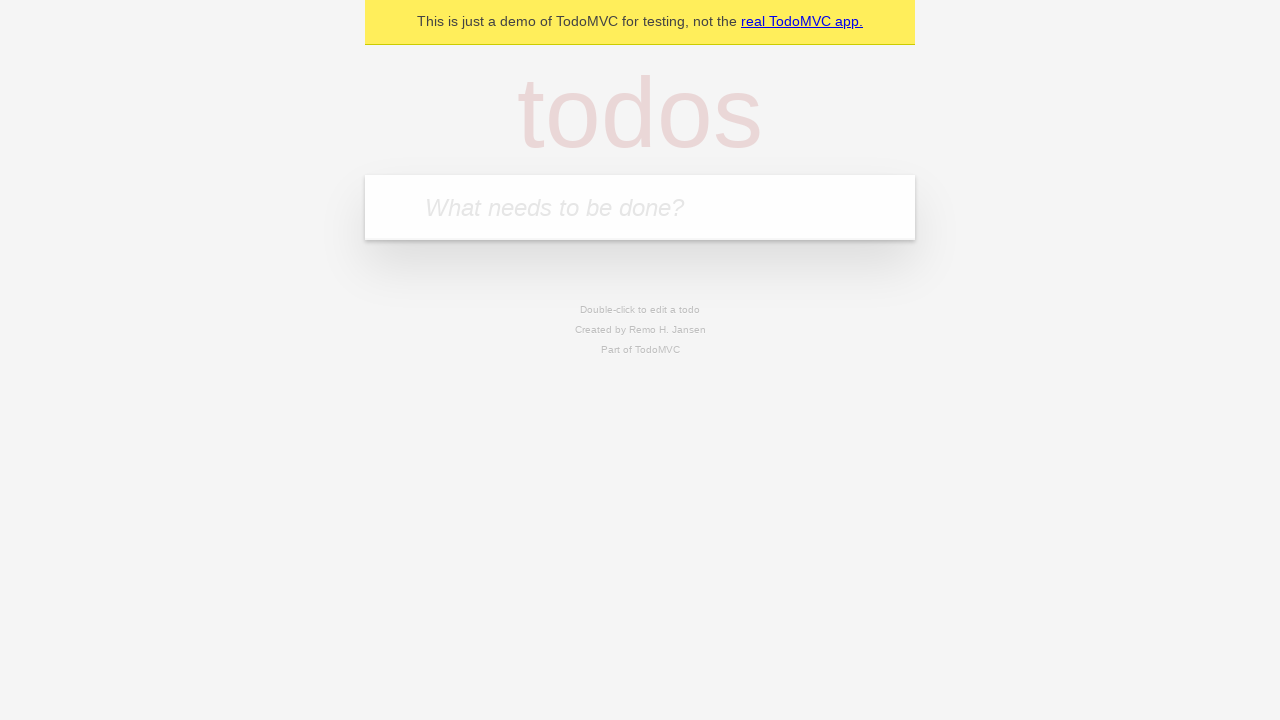

Filled todo input with 'buy some cheese' on internal:attr=[placeholder="What needs to be done?"i]
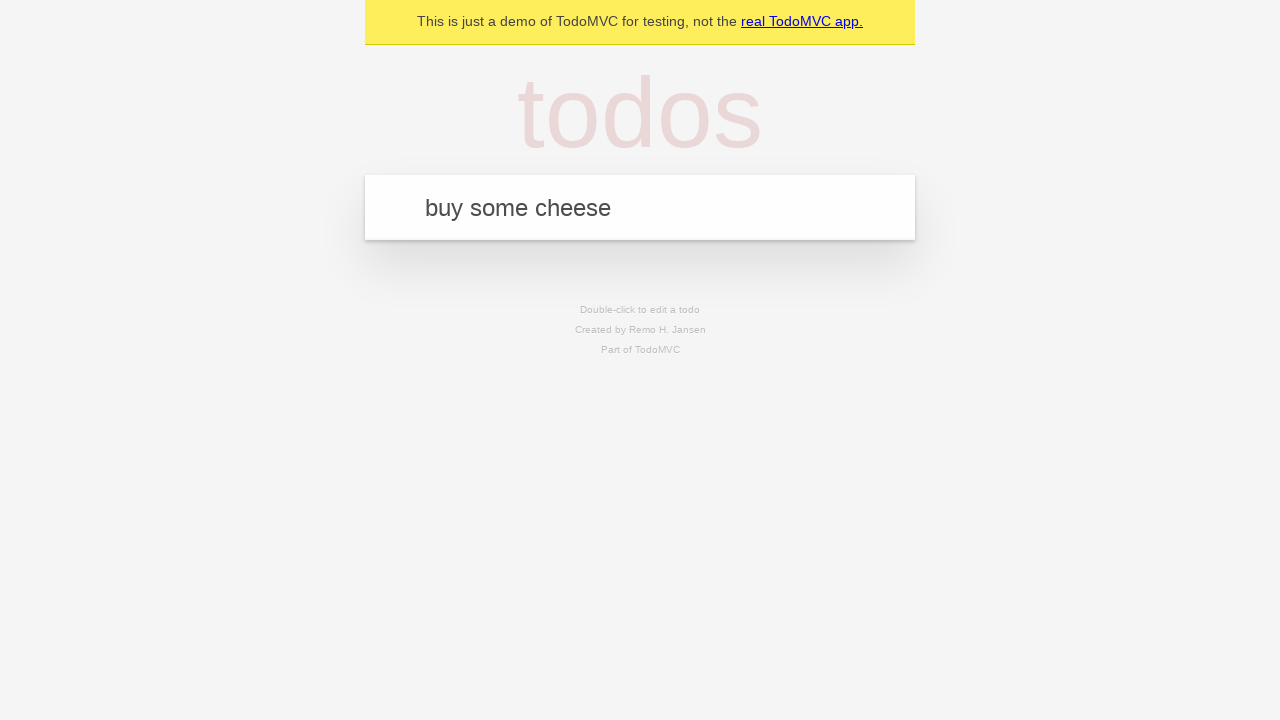

Pressed Enter to add first todo item on internal:attr=[placeholder="What needs to be done?"i]
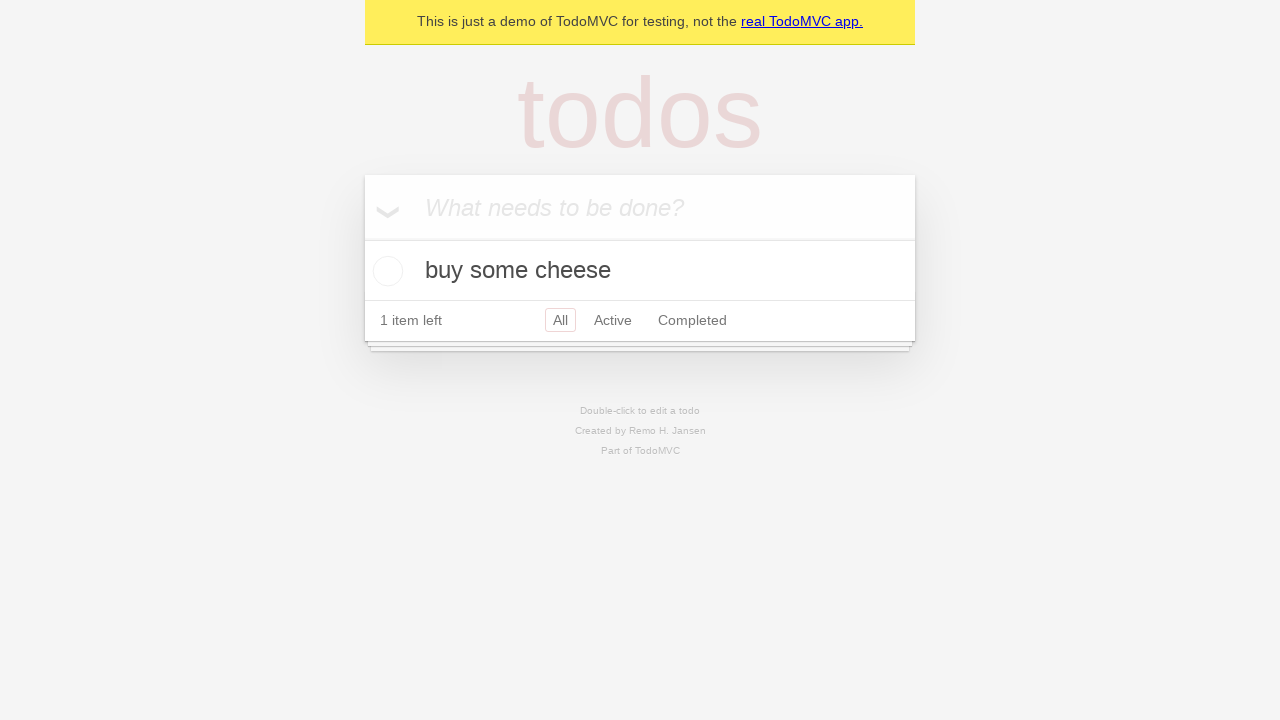

Filled todo input with 'feed the cat' on internal:attr=[placeholder="What needs to be done?"i]
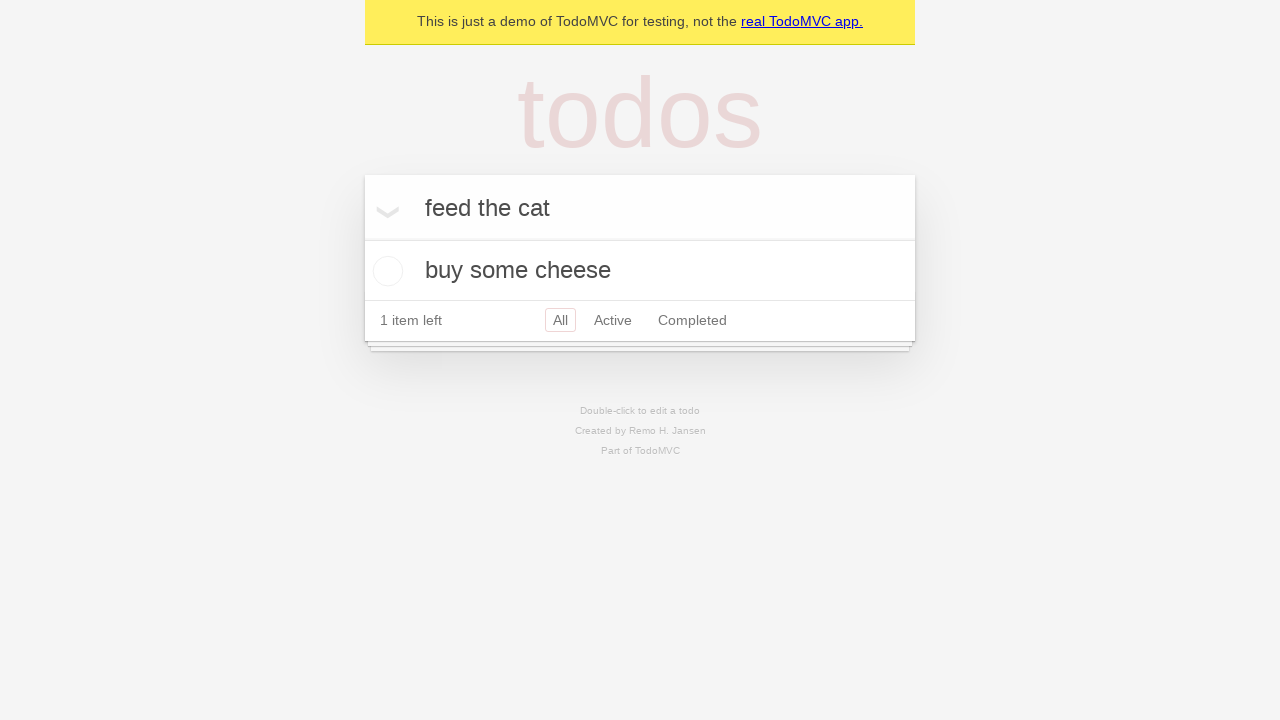

Pressed Enter to add second todo item on internal:attr=[placeholder="What needs to be done?"i]
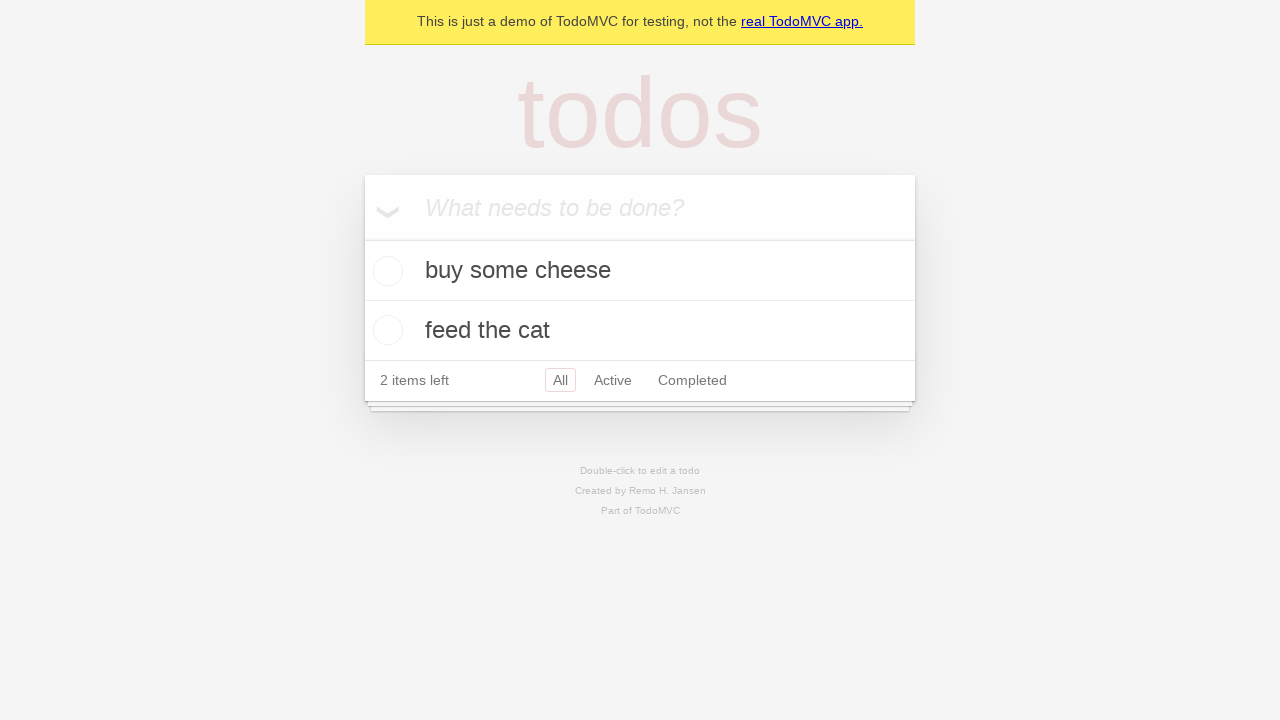

Filled todo input with 'book a doctors appointment' on internal:attr=[placeholder="What needs to be done?"i]
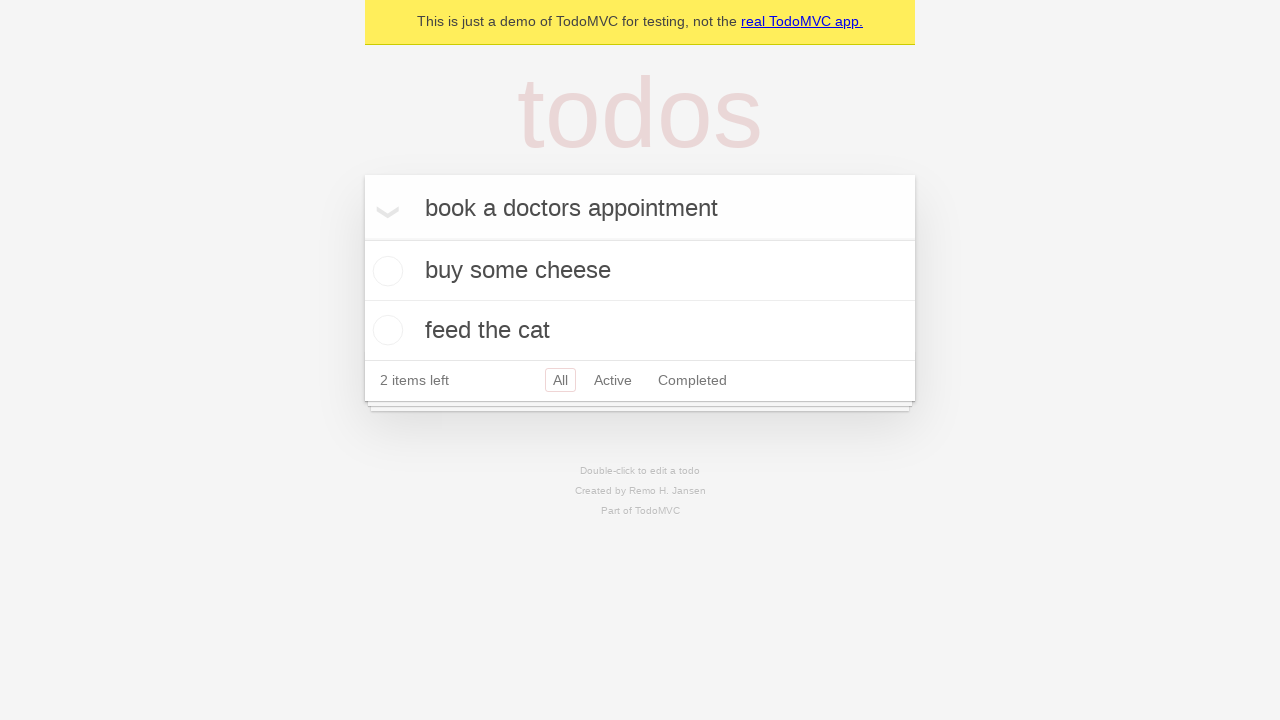

Pressed Enter to add third todo item on internal:attr=[placeholder="What needs to be done?"i]
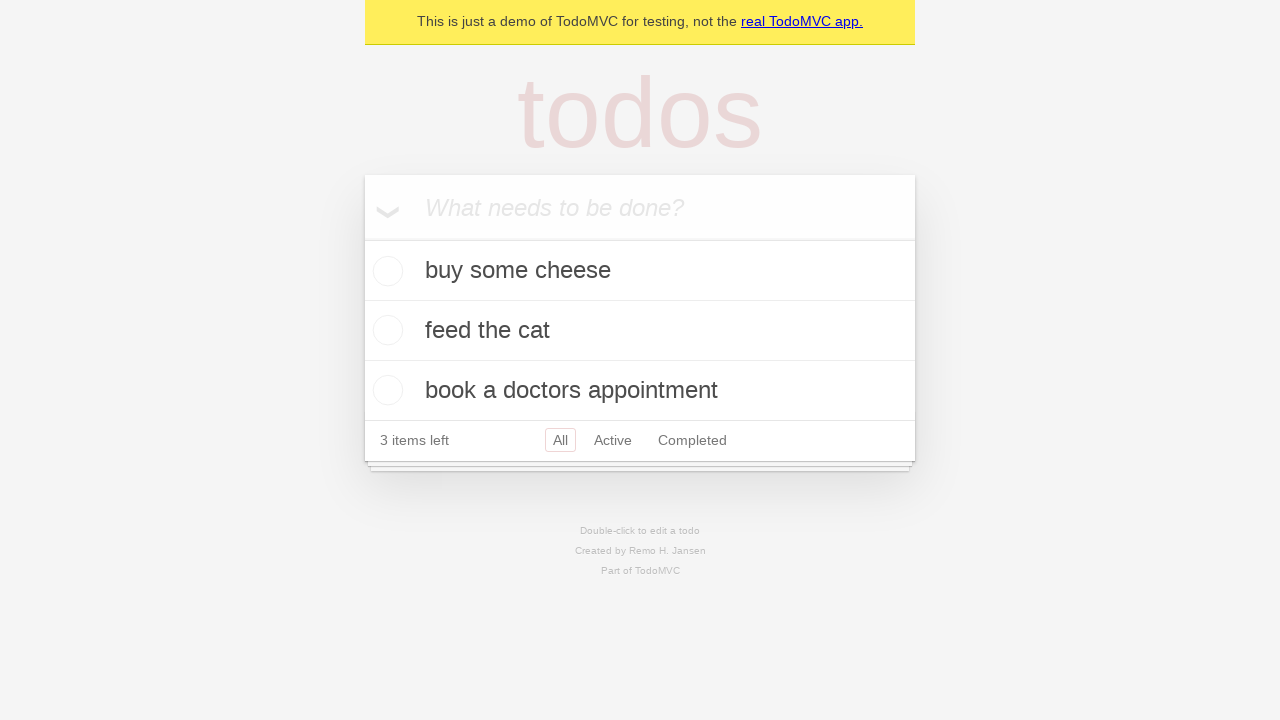

Clicked 'Mark all as complete' checkbox to complete all todo items at (362, 238) on internal:label="Mark all as complete"i
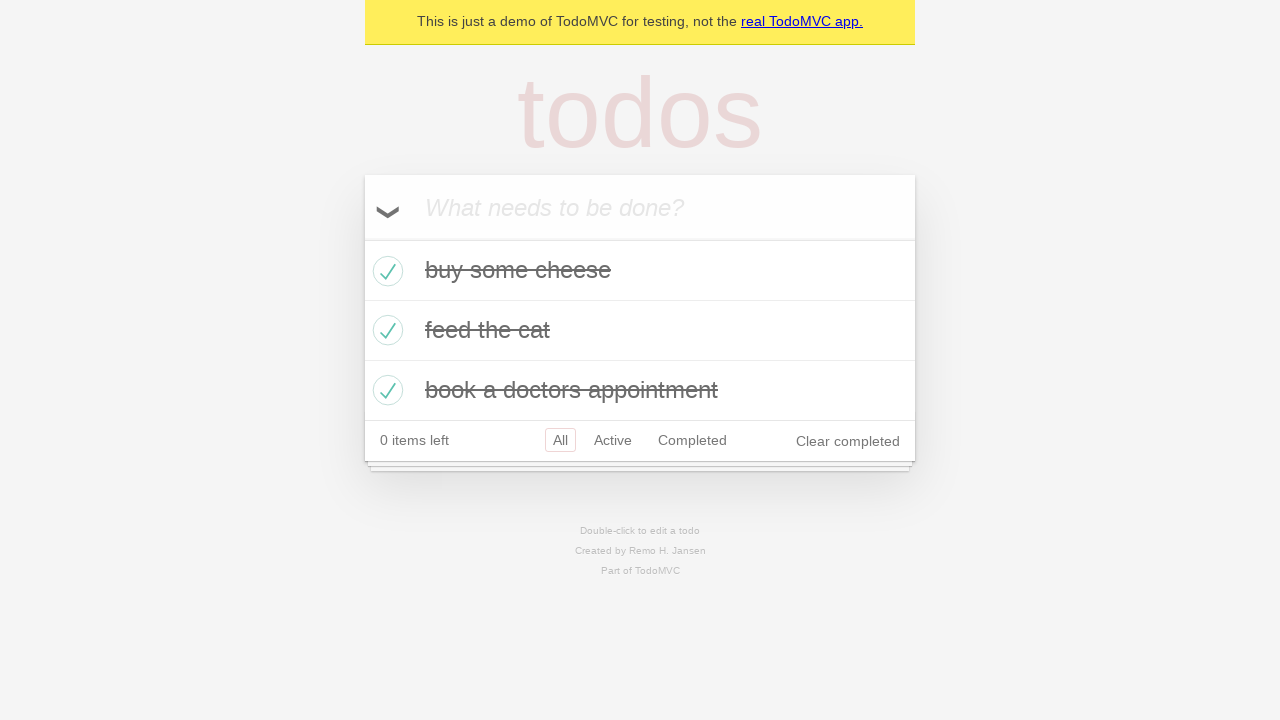

Verified that todo items are marked as completed
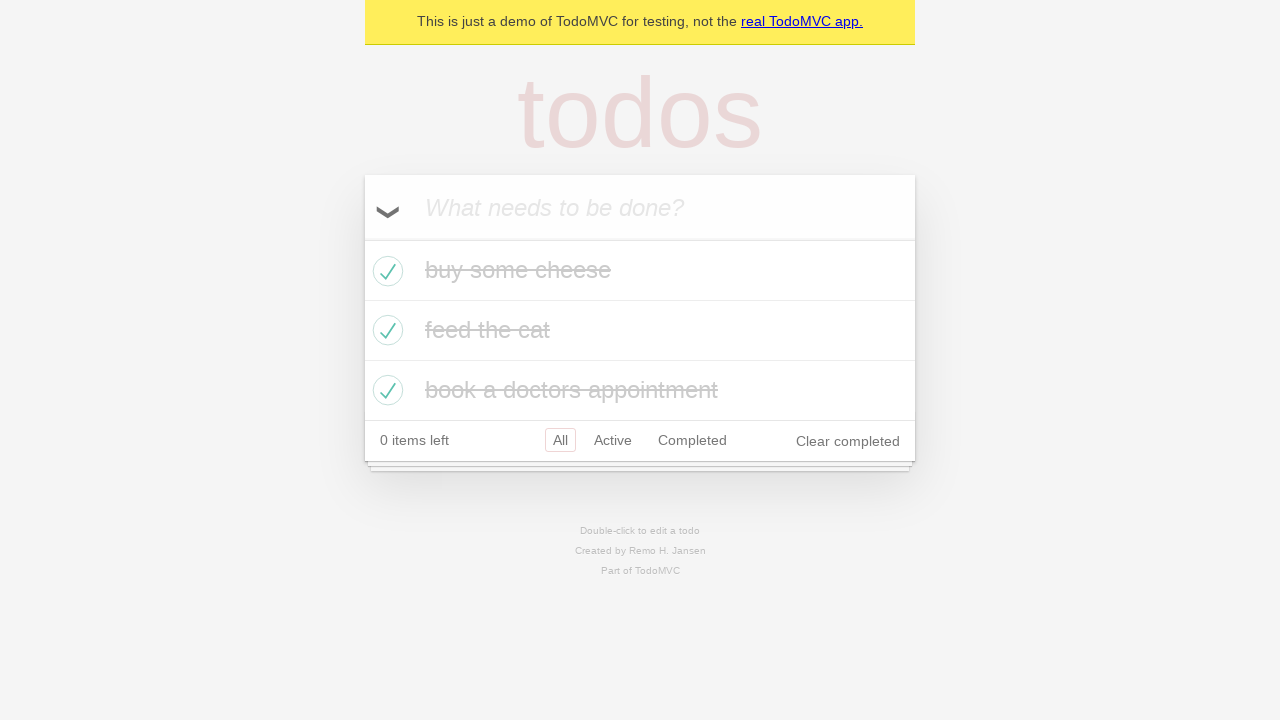

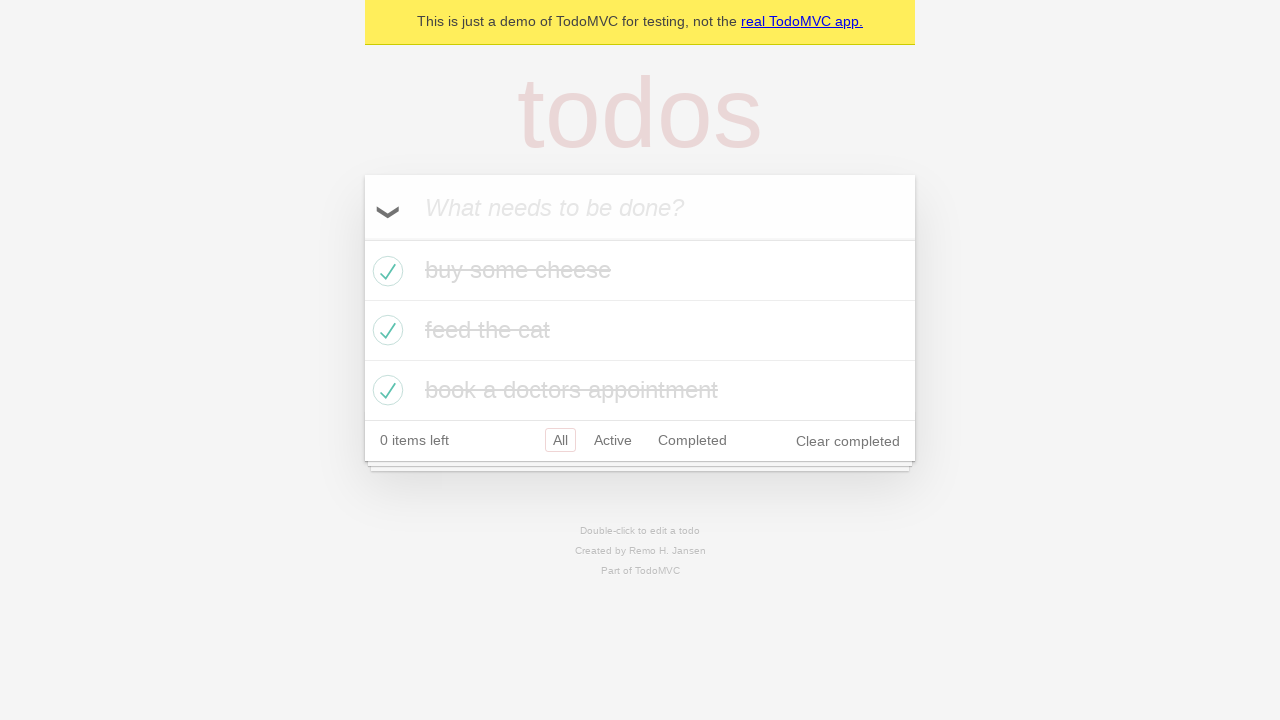